Tests browser navigation actions (back, forward, refresh) and responsive design by resizing the window through various viewport widths

Starting URL: https://example.com

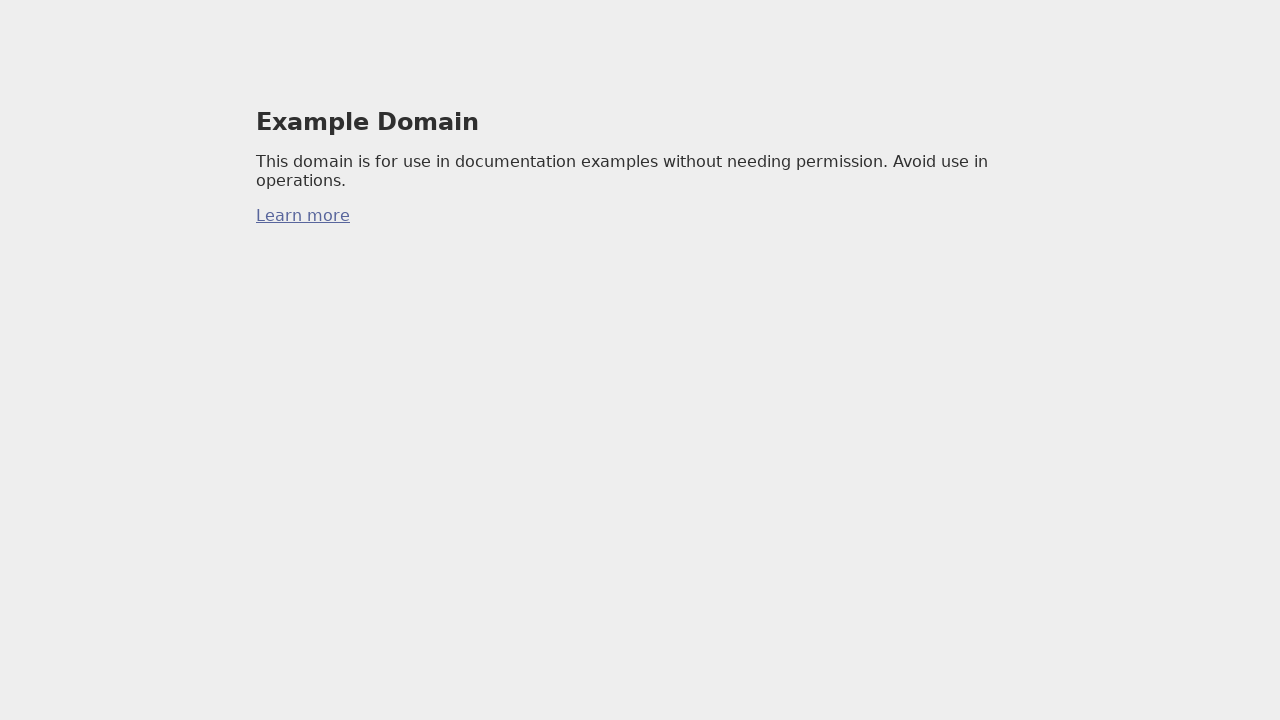

Navigated to https://card-layout.glitch.me/
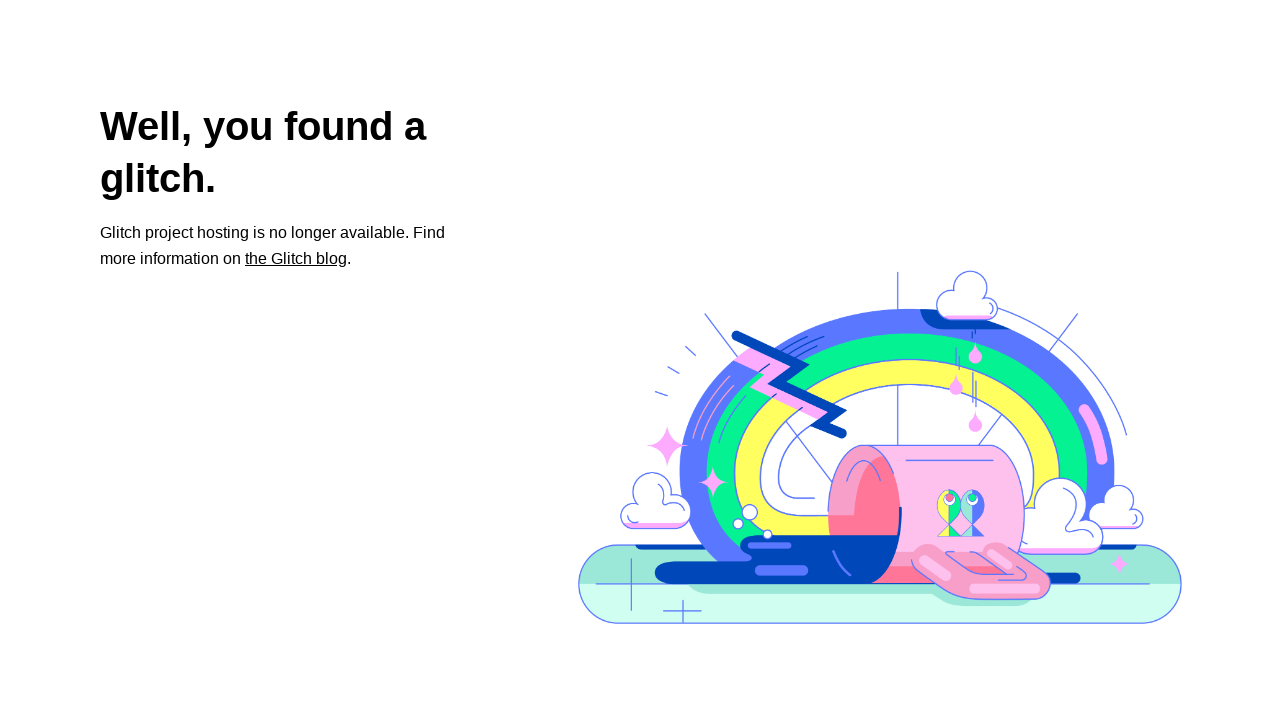

Clicked browser back button
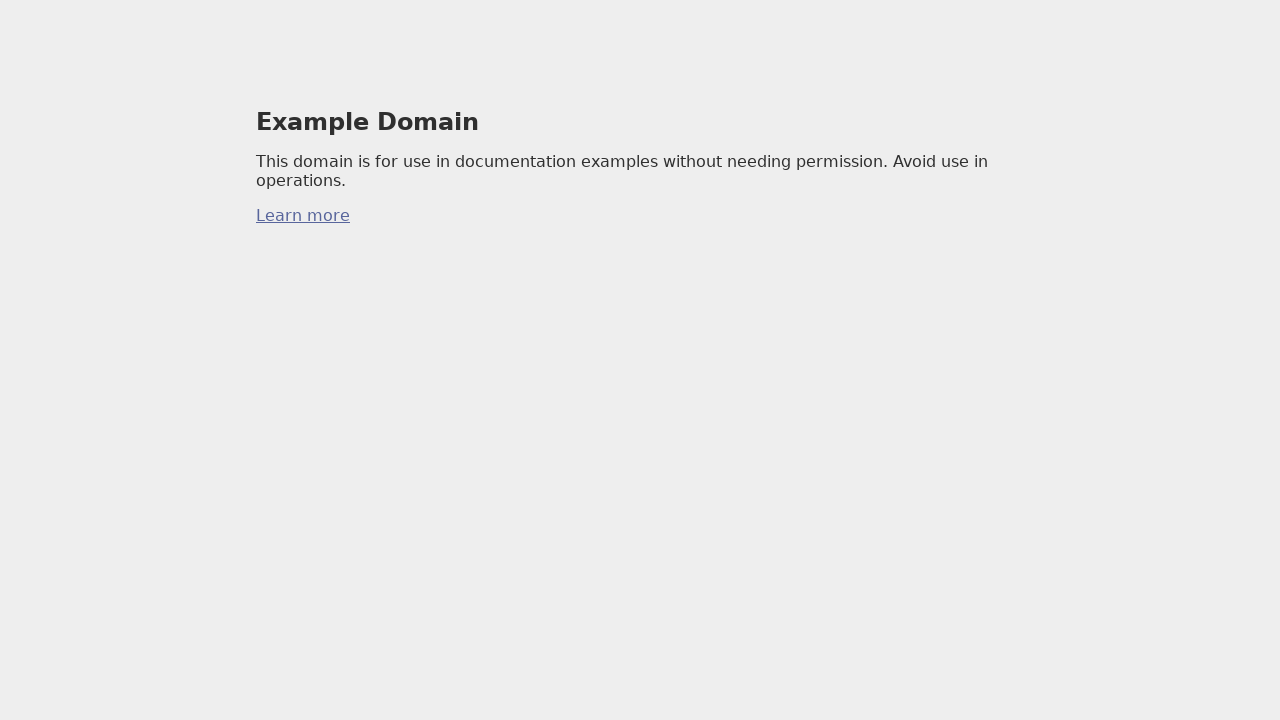

Waited 1000ms after back navigation
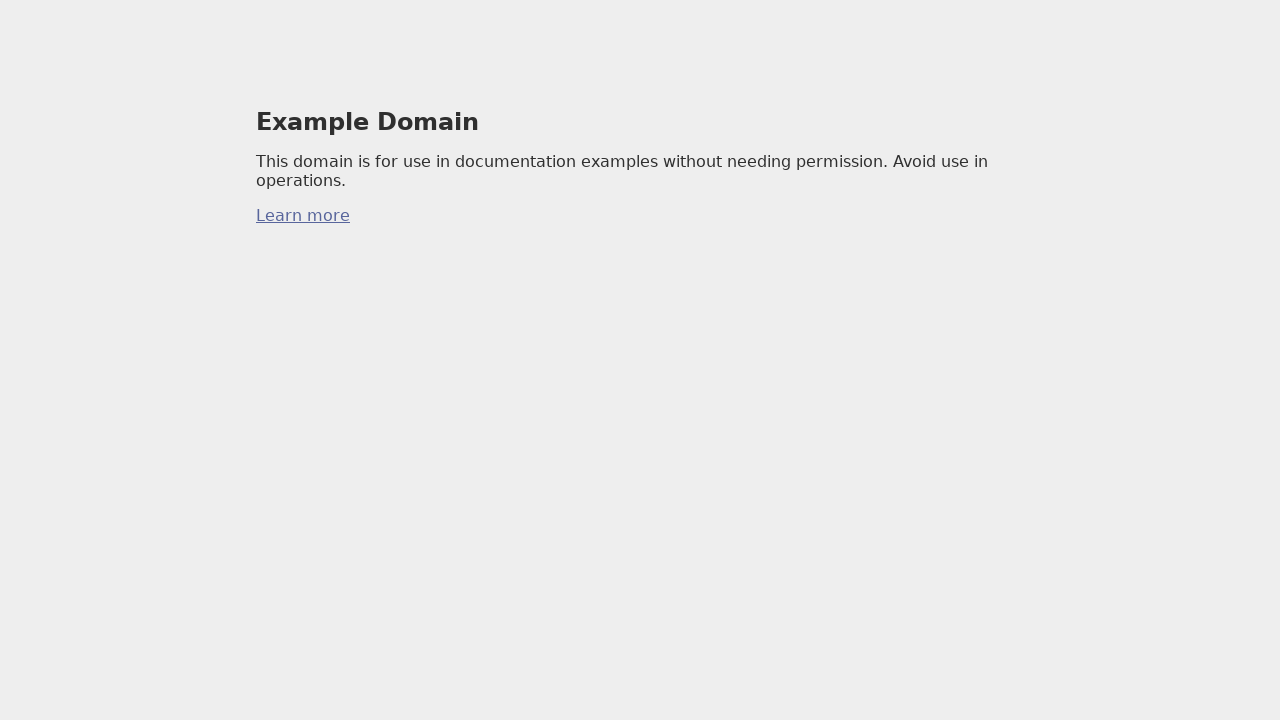

Clicked browser forward button
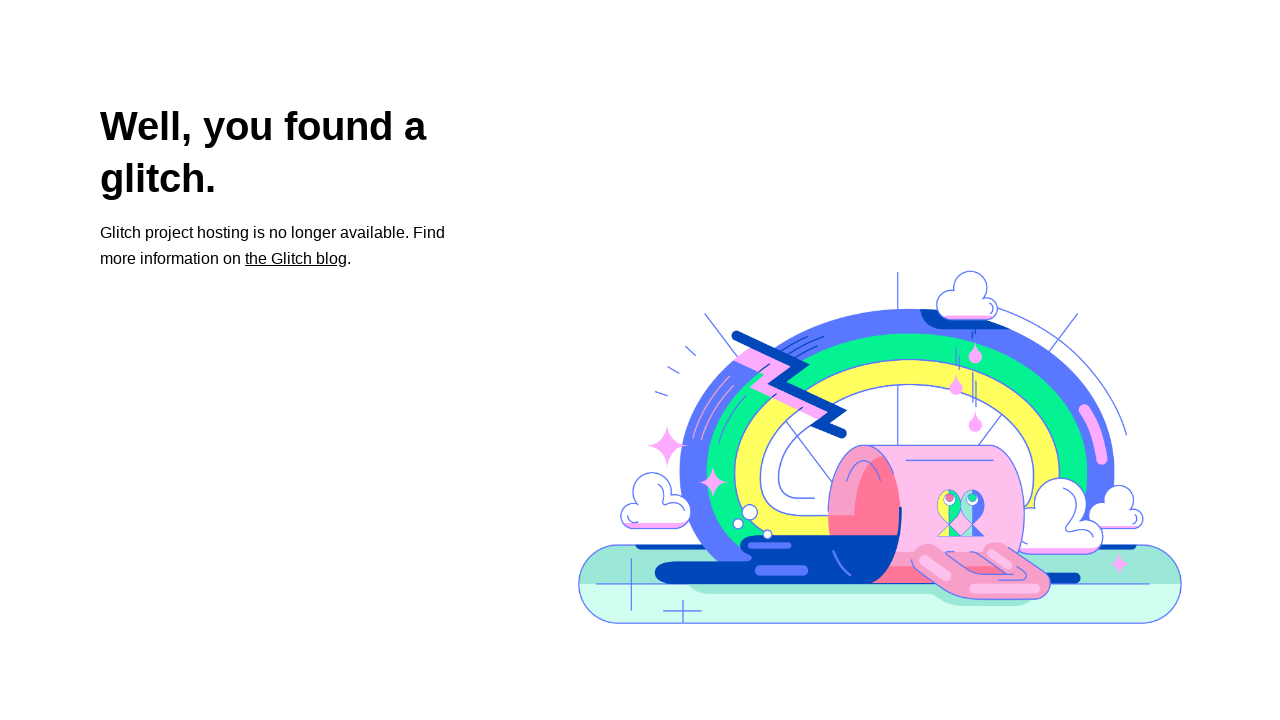

Waited 1000ms after forward navigation
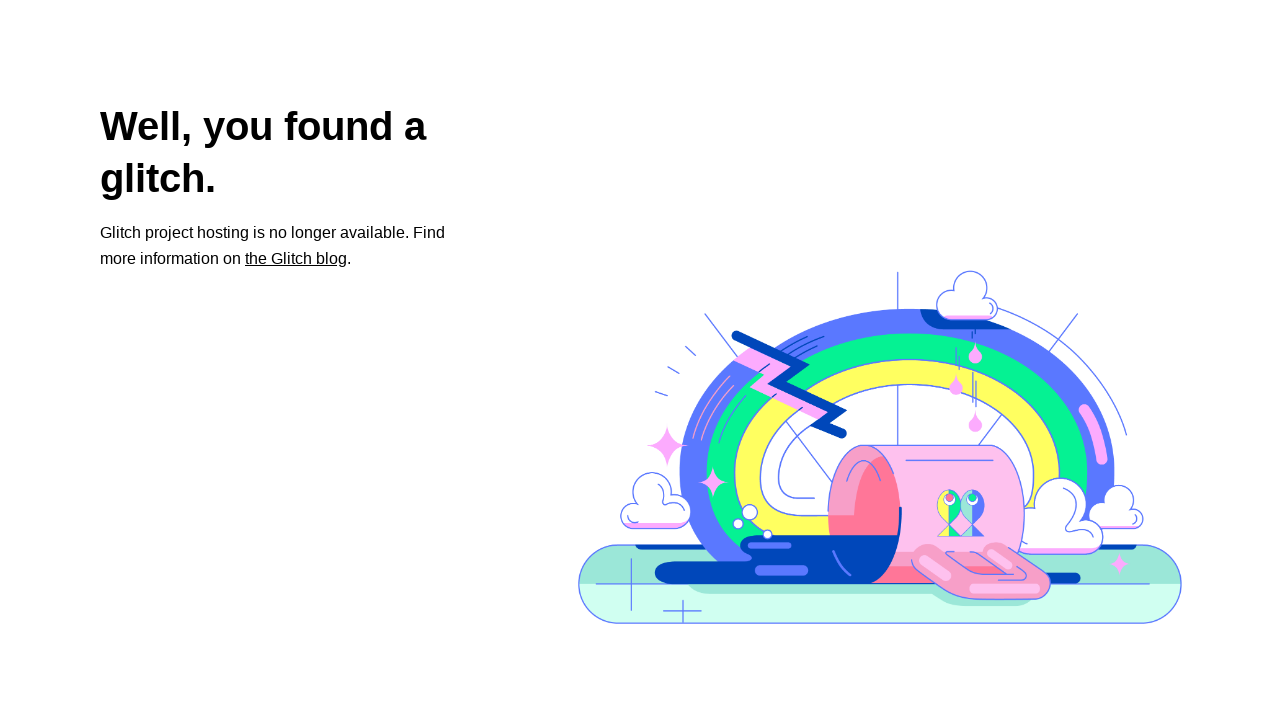

Reloaded the page
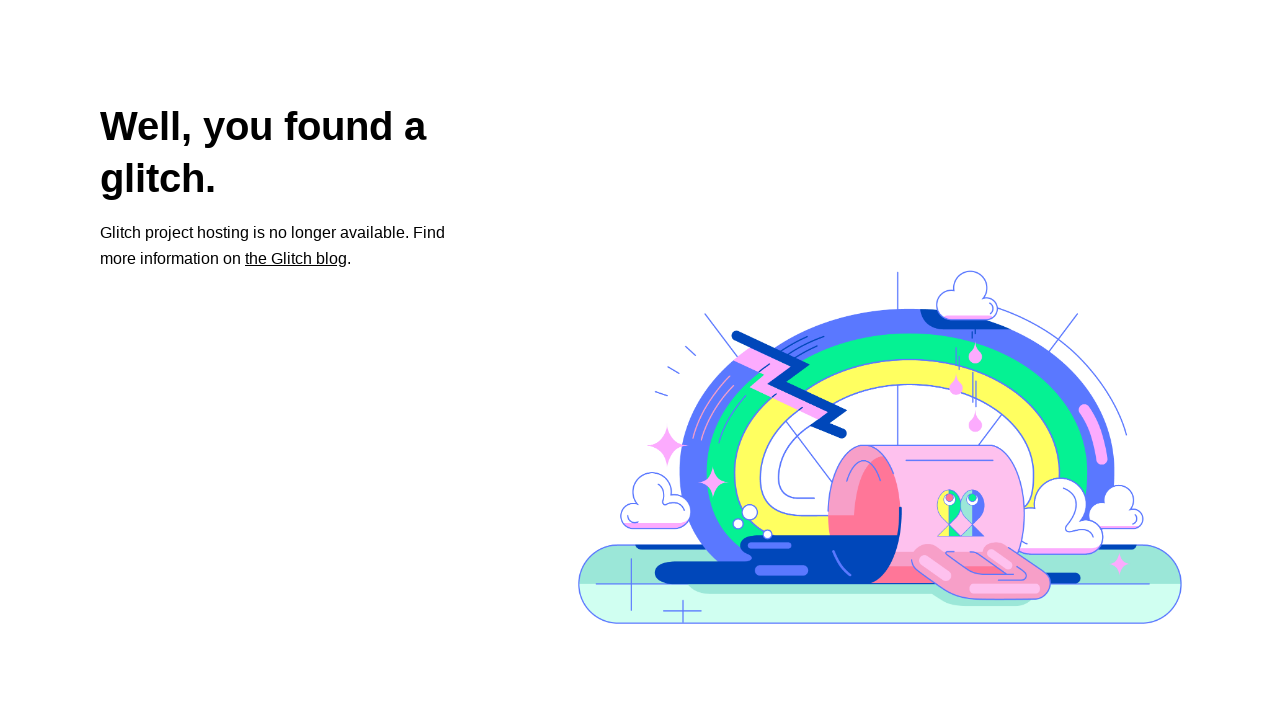

Waited 1000ms after page reload
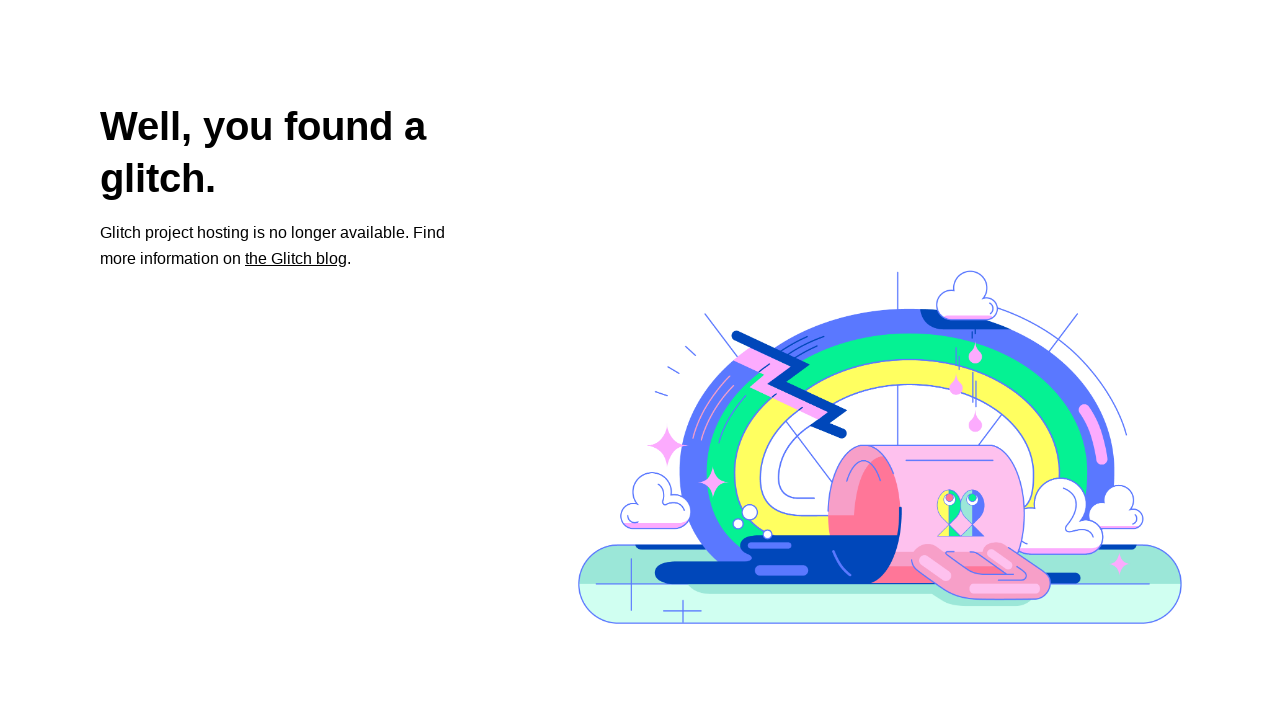

Resized viewport to 325x900 (mobile size)
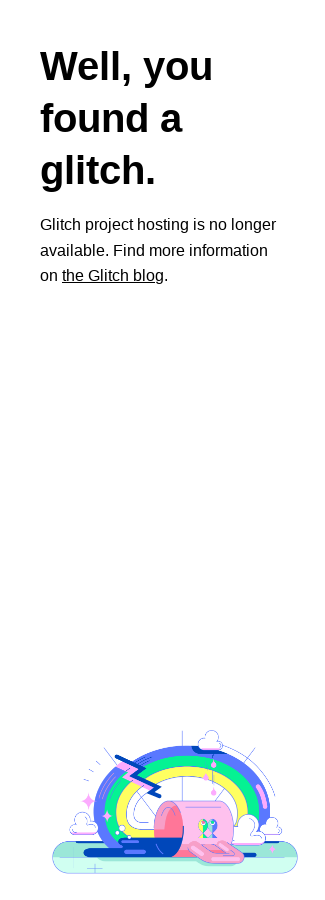

Waited 1000ms after resizing to 325x900
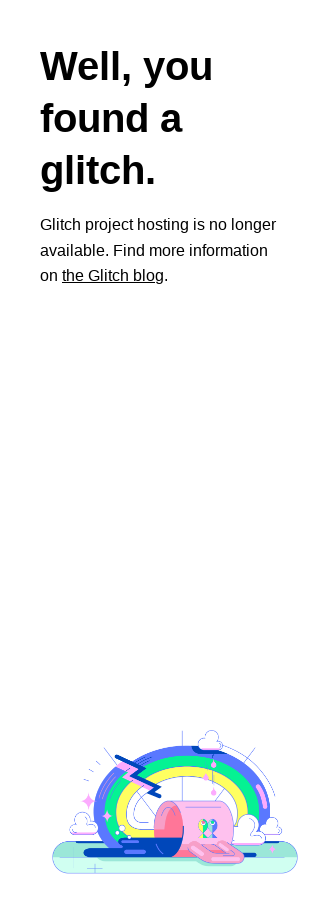

Resized viewport to 768x800 (tablet size)
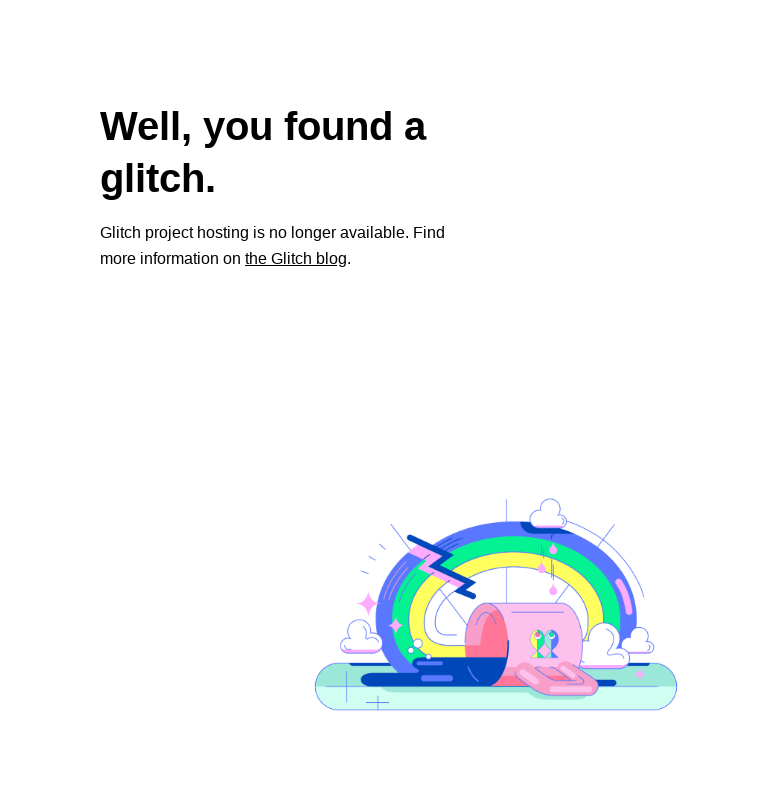

Waited 1000ms after resizing to 768x800
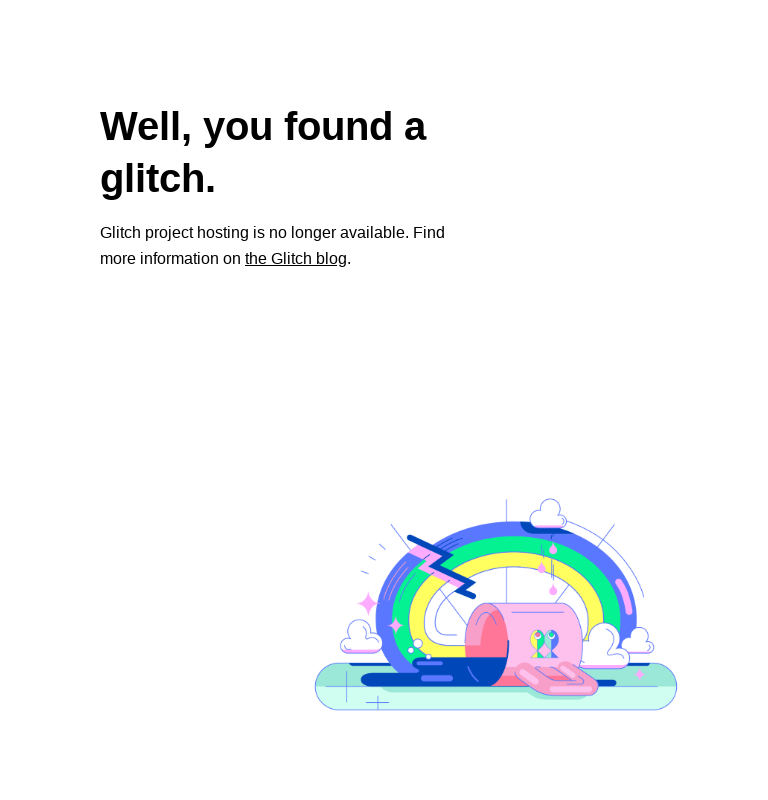

Resized viewport to 1024x800 (desktop size)
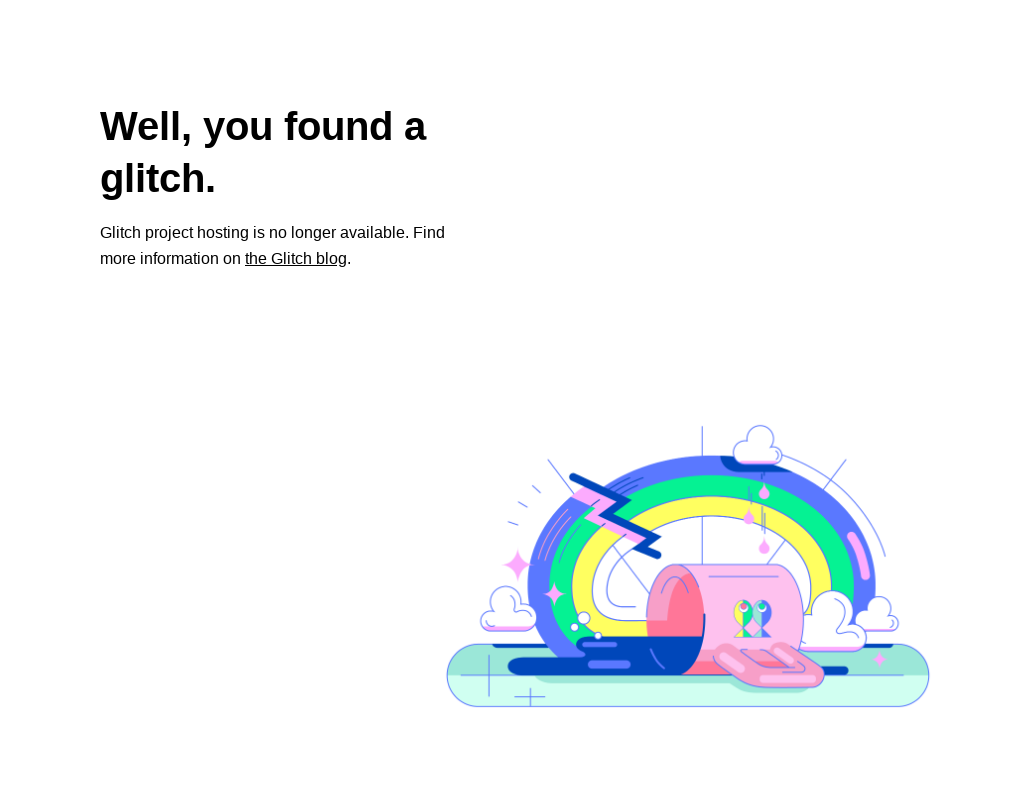

Waited 1000ms after resizing to 1024x800
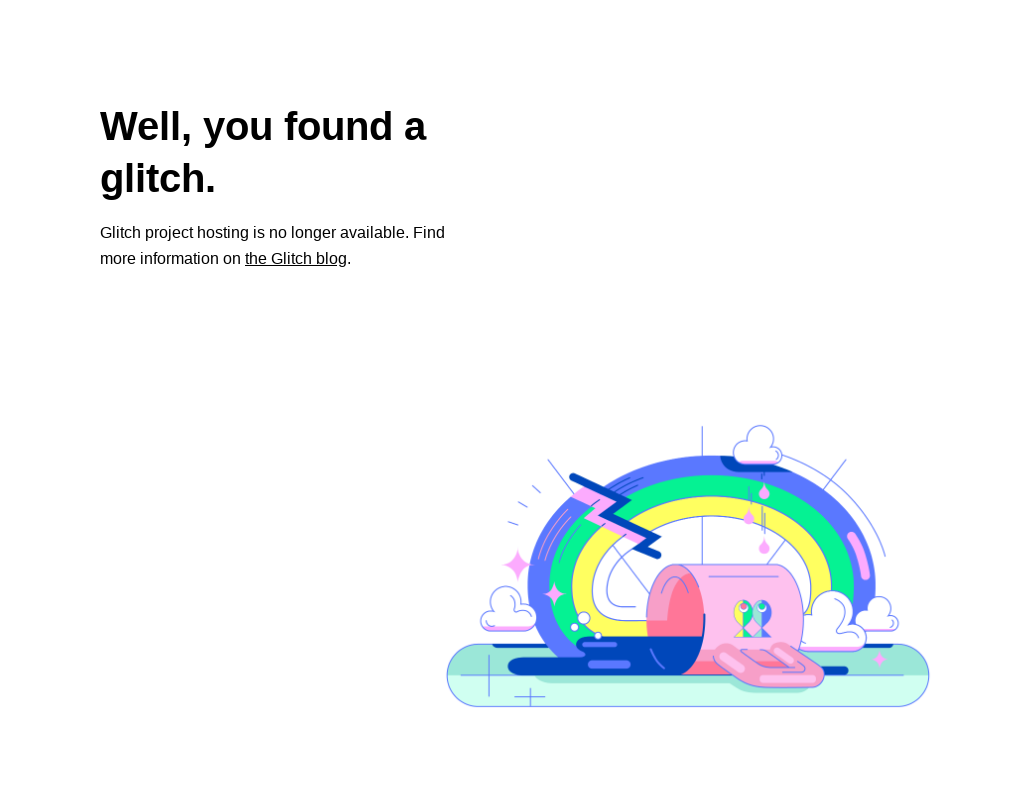

Resized viewport to 325x800 for responsive design testing
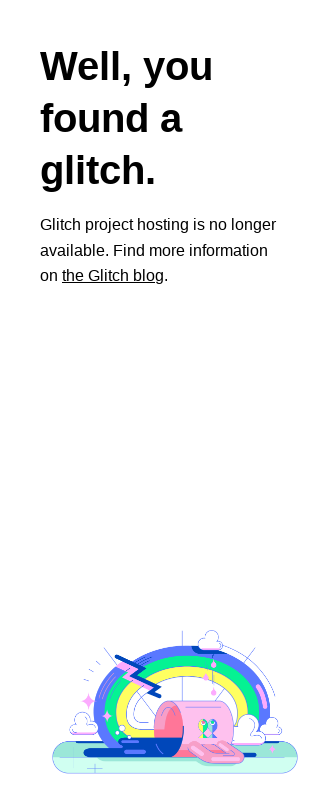

Resized viewport to 375x800 for responsive design testing
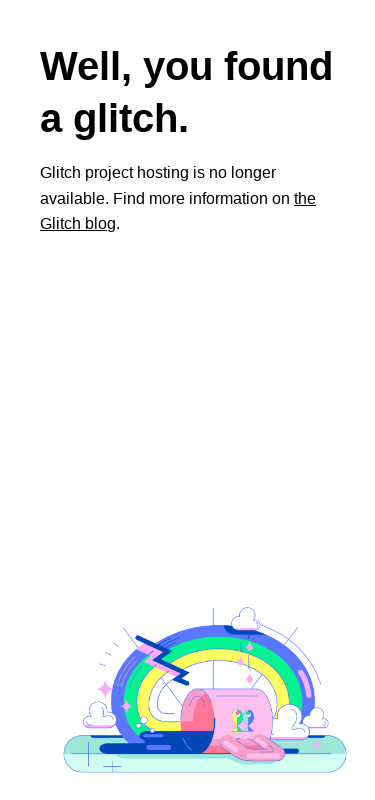

Resized viewport to 425x800 for responsive design testing
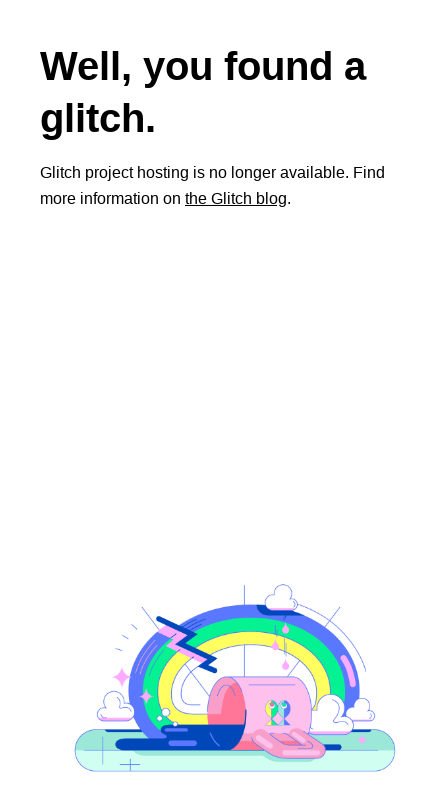

Resized viewport to 475x800 for responsive design testing
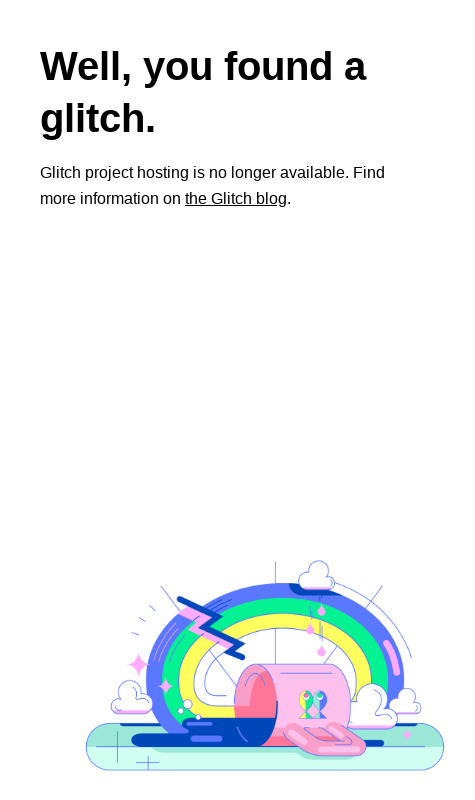

Resized viewport to 525x800 for responsive design testing
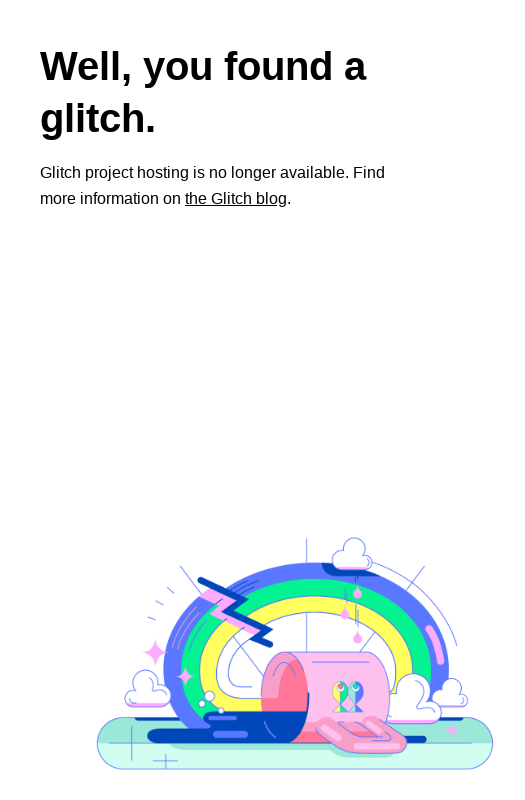

Resized viewport to 575x800 for responsive design testing
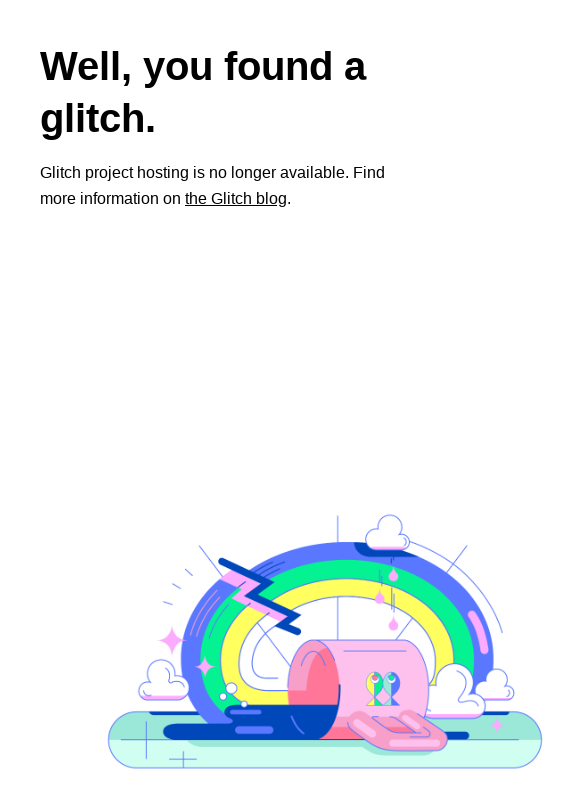

Resized viewport to 625x800 for responsive design testing
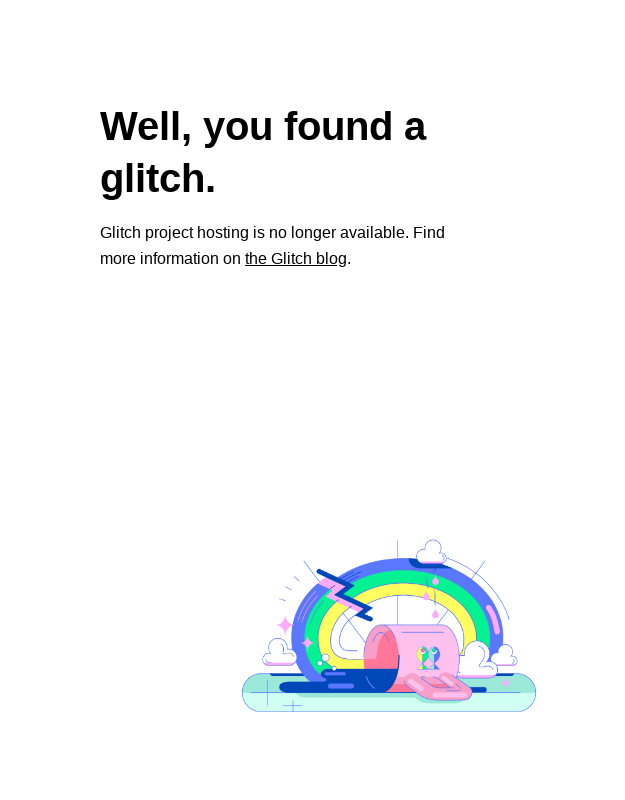

Resized viewport to 675x800 for responsive design testing
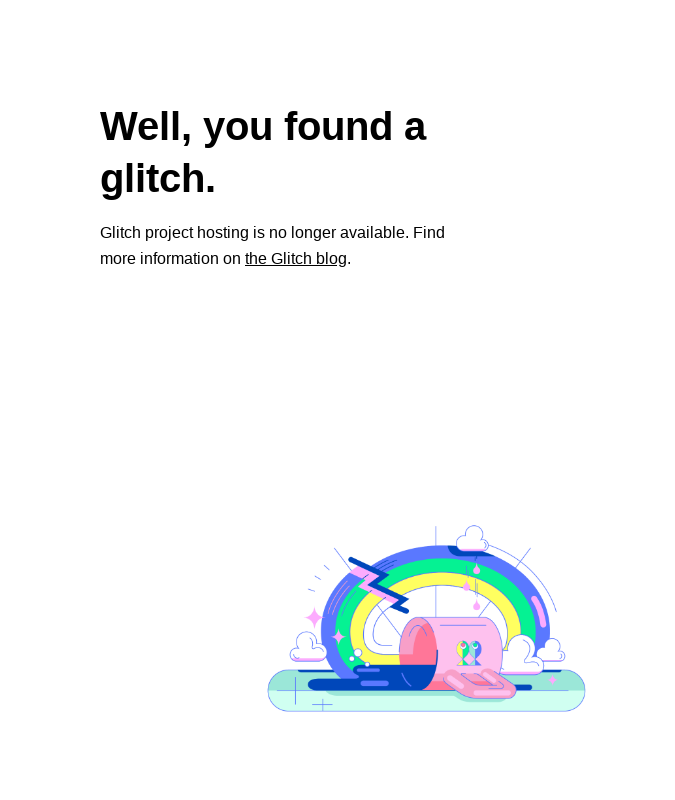

Resized viewport to 725x800 for responsive design testing
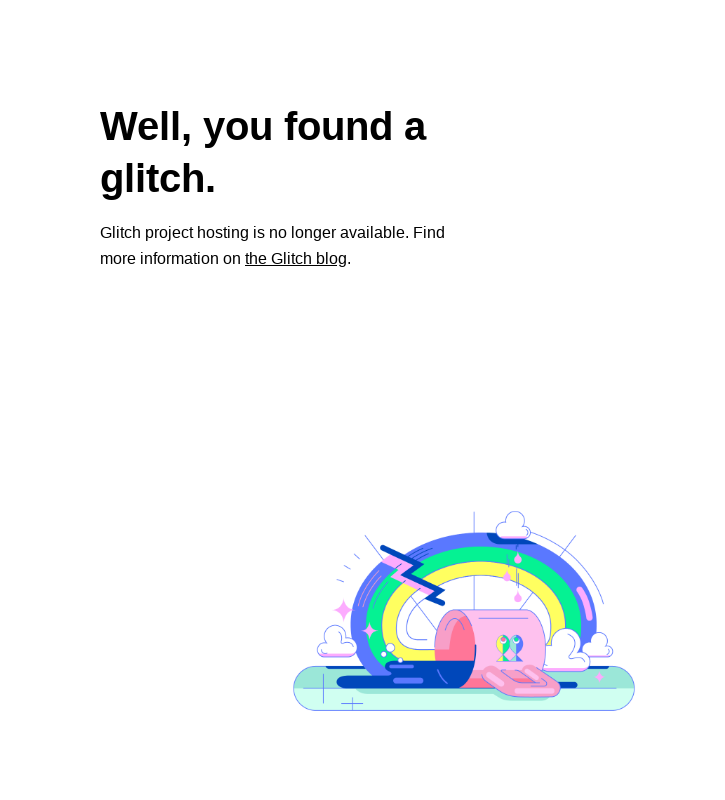

Resized viewport to 775x800 for responsive design testing
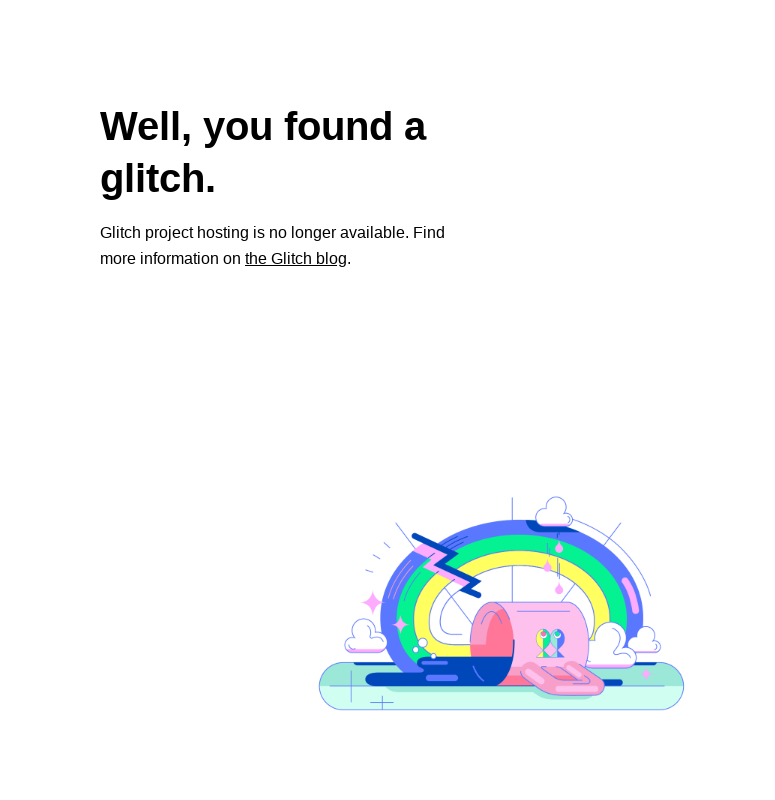

Resized viewport to 825x800 for responsive design testing
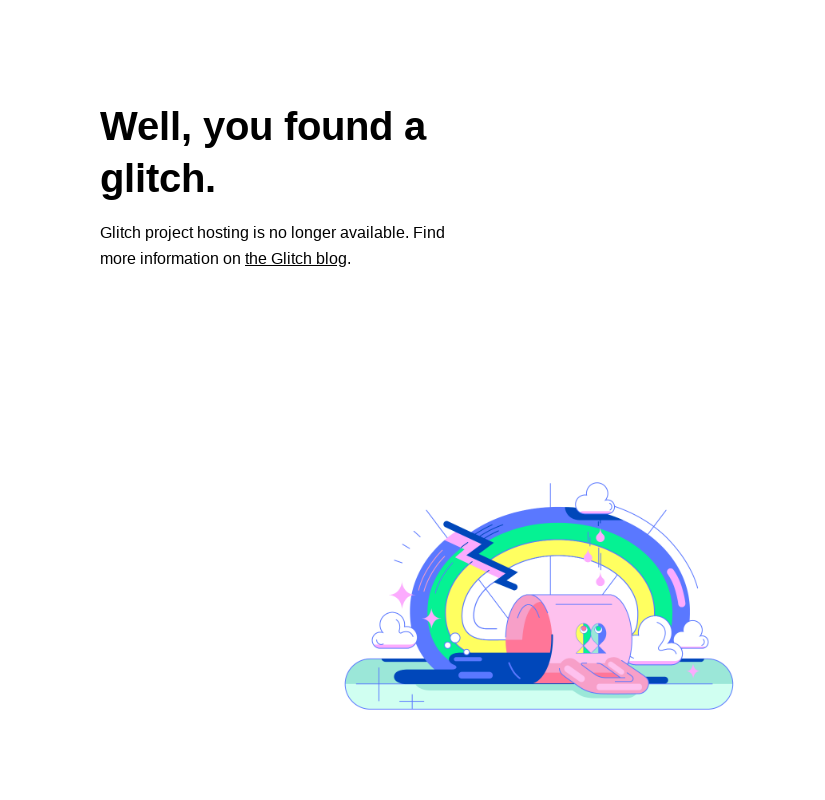

Resized viewport to 875x800 for responsive design testing
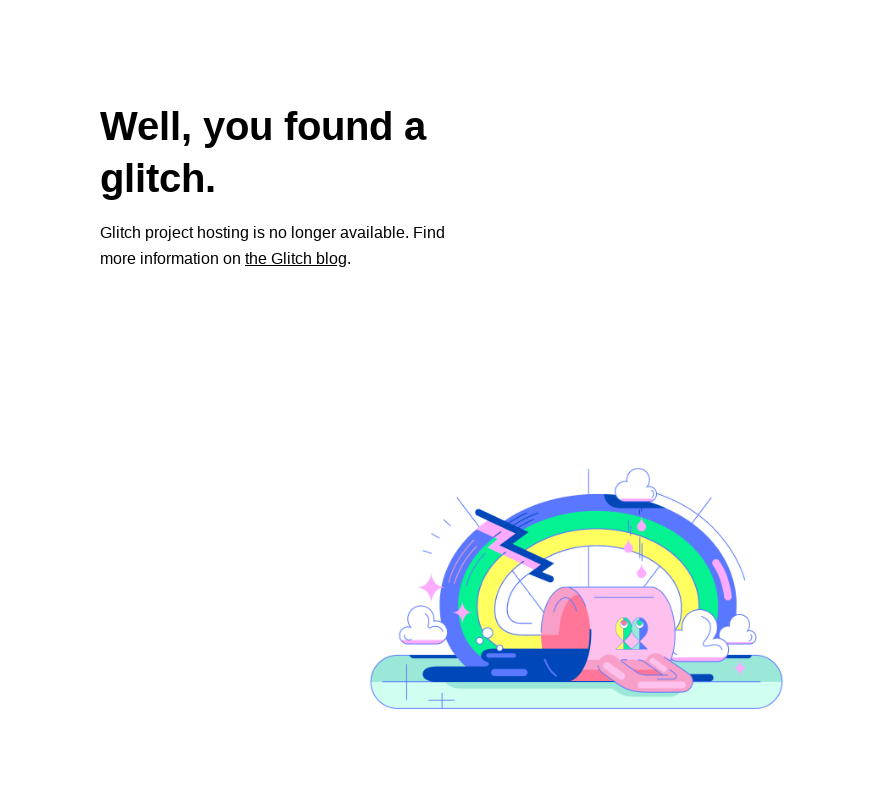

Resized viewport to 925x800 for responsive design testing
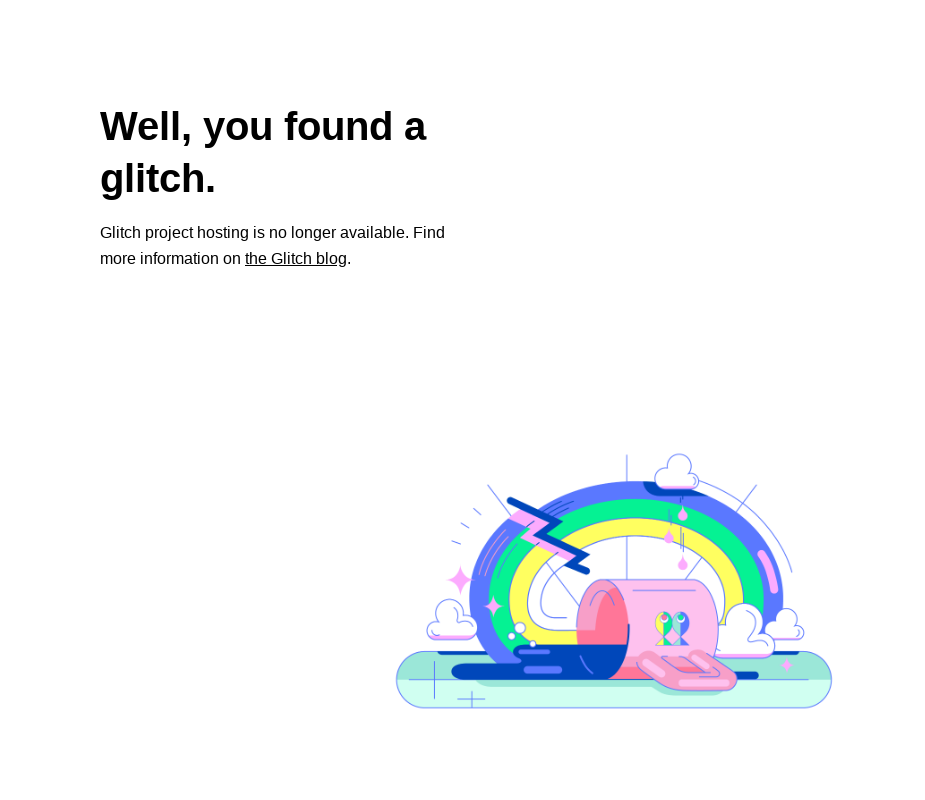

Resized viewport to 975x800 for responsive design testing
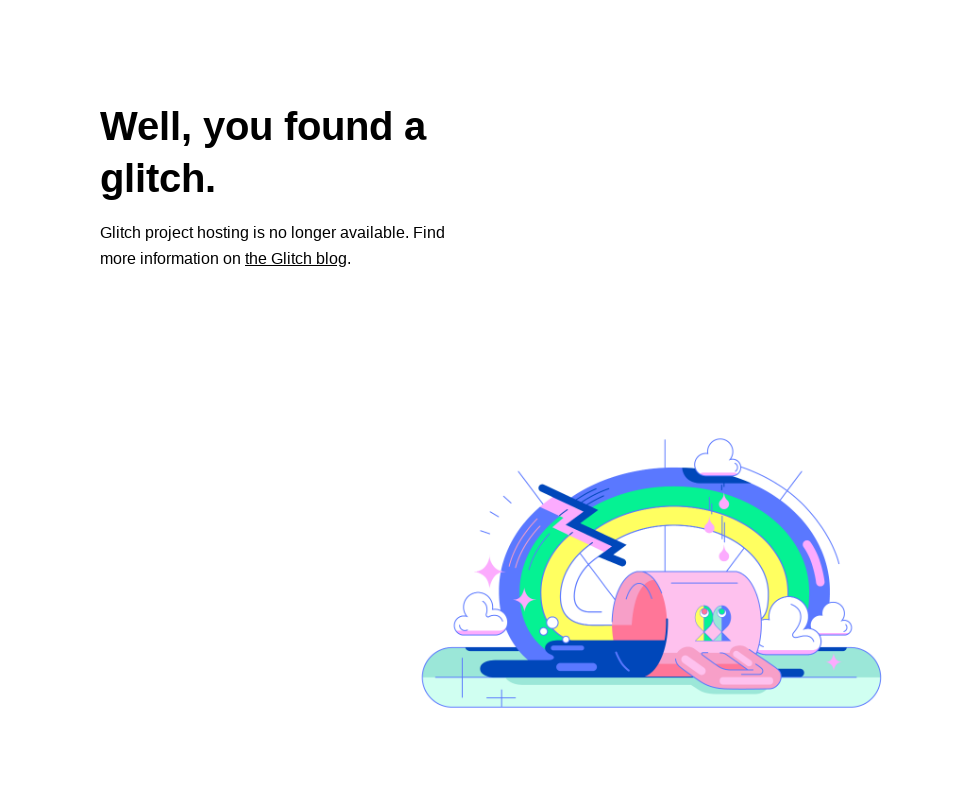

Resized viewport to 1025x800 for responsive design testing
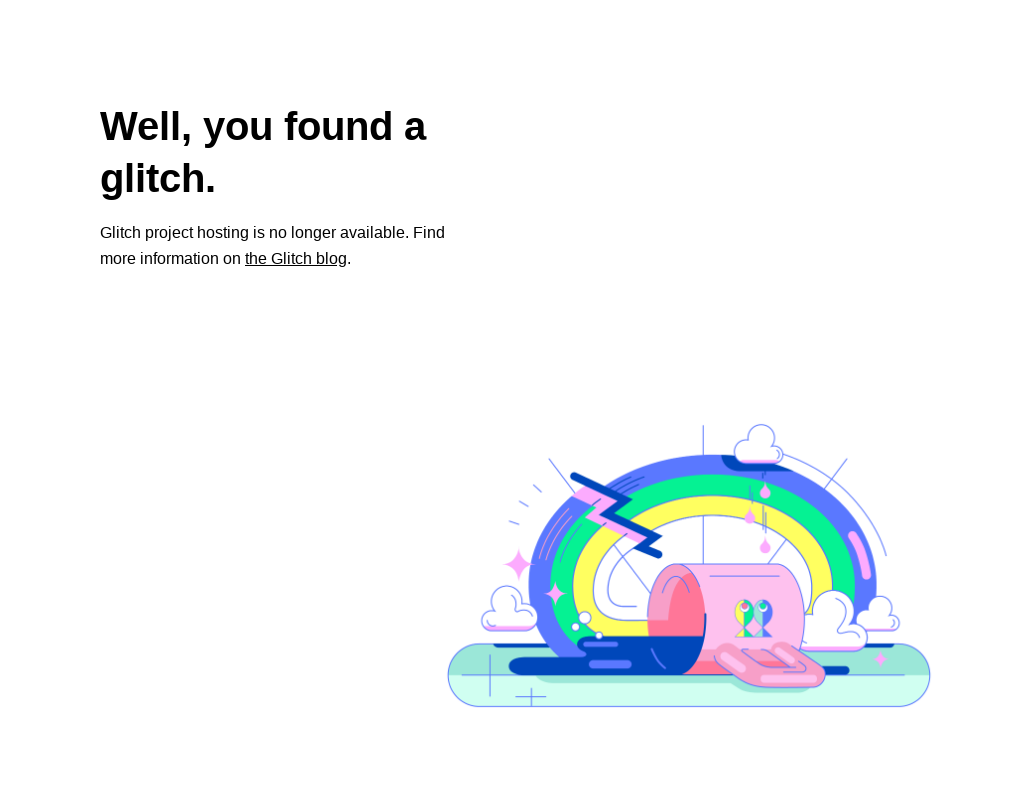

Resized viewport to 1075x800 for responsive design testing
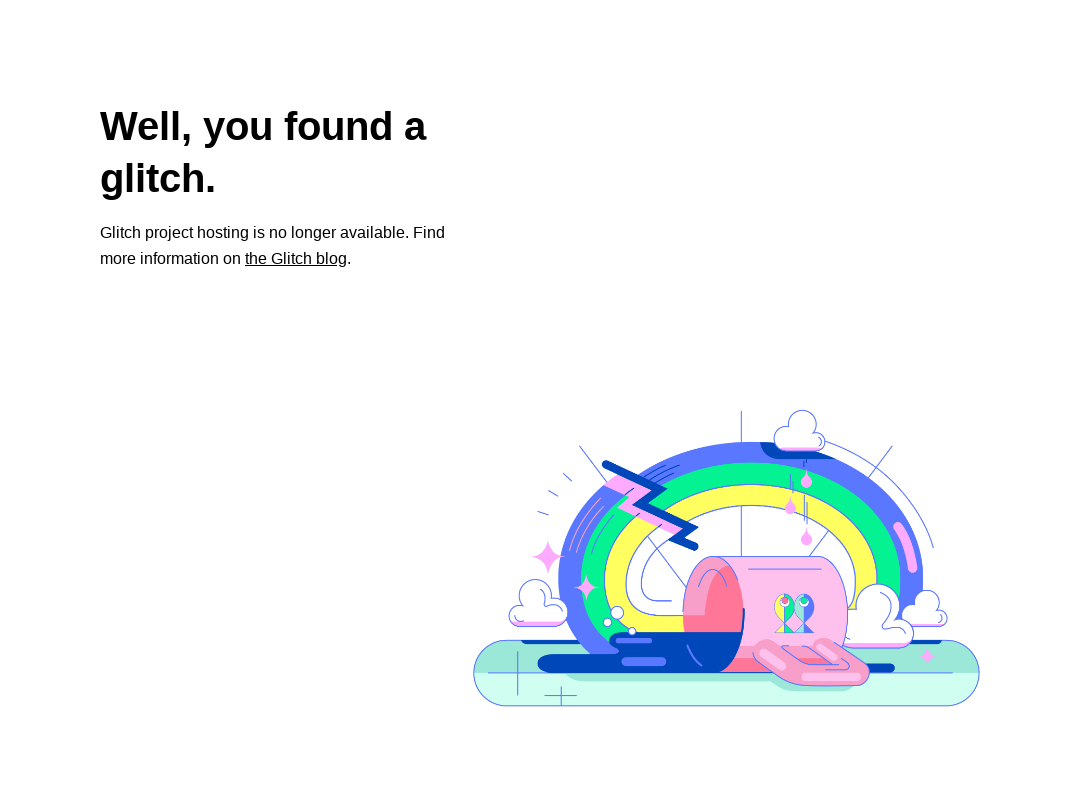

Resized viewport to 1125x800 for responsive design testing
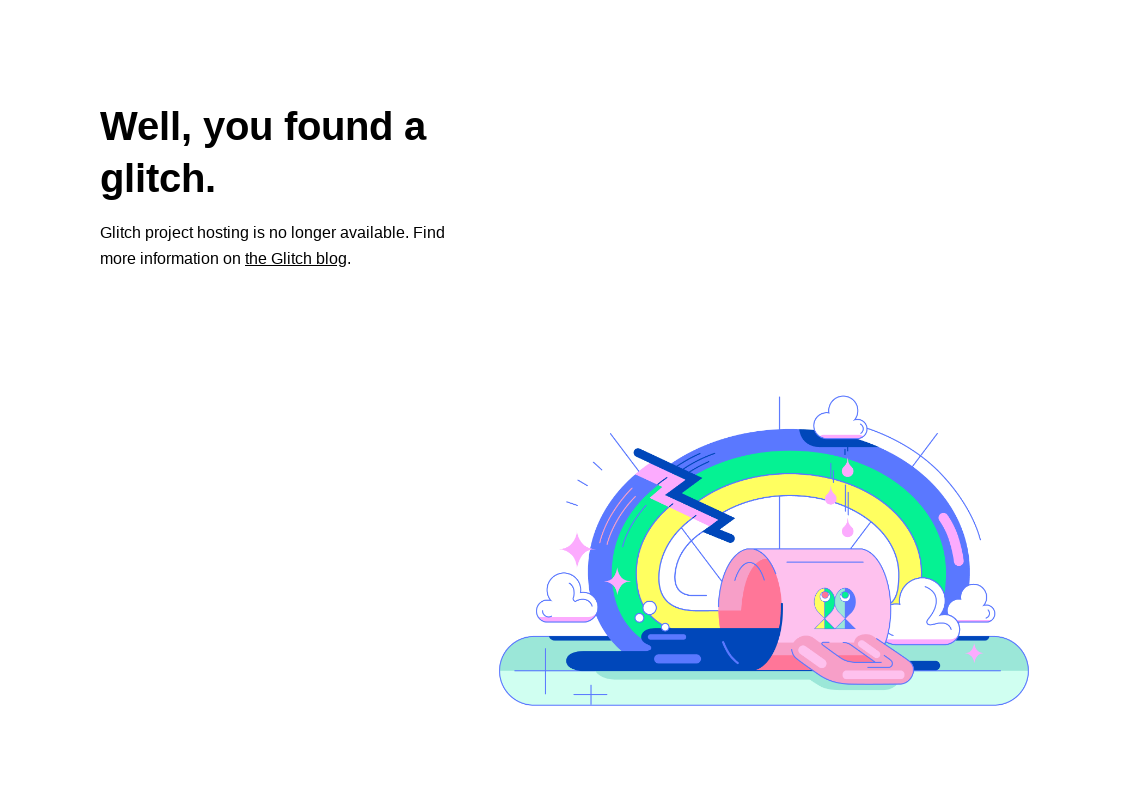

Resized viewport to 1175x800 for responsive design testing
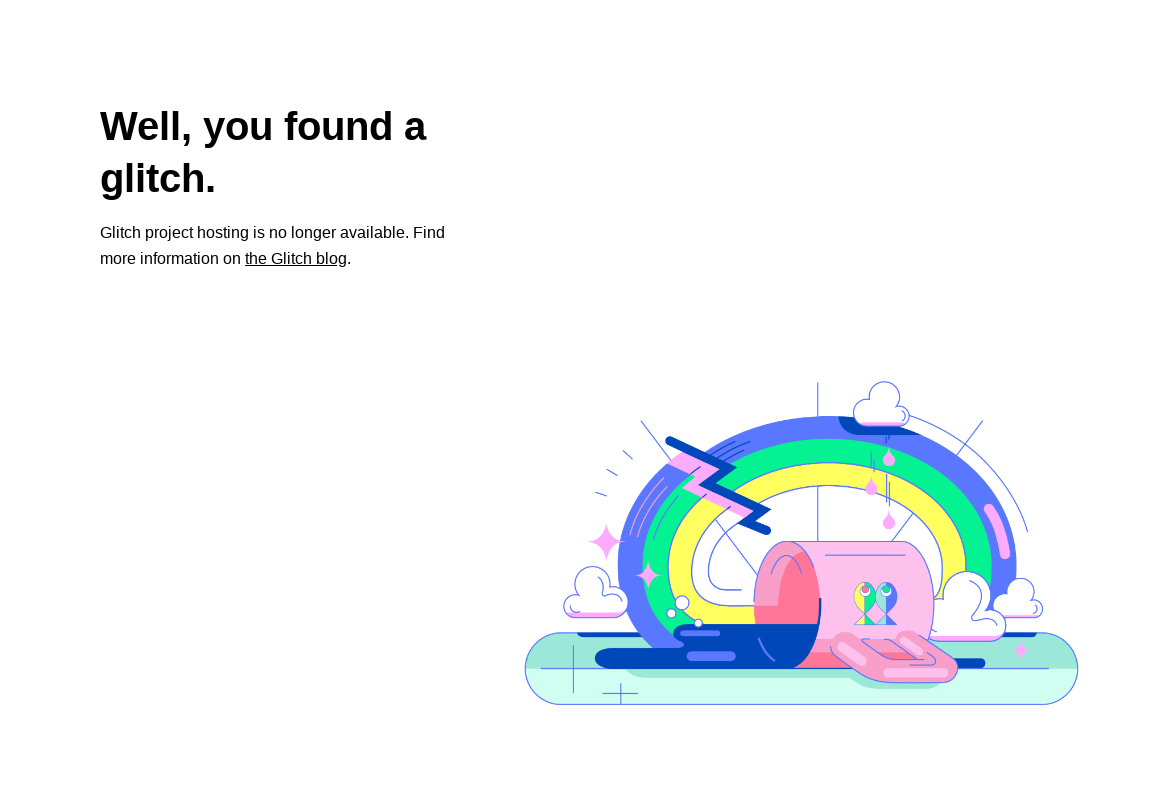

Resized viewport to 1225x800 for responsive design testing
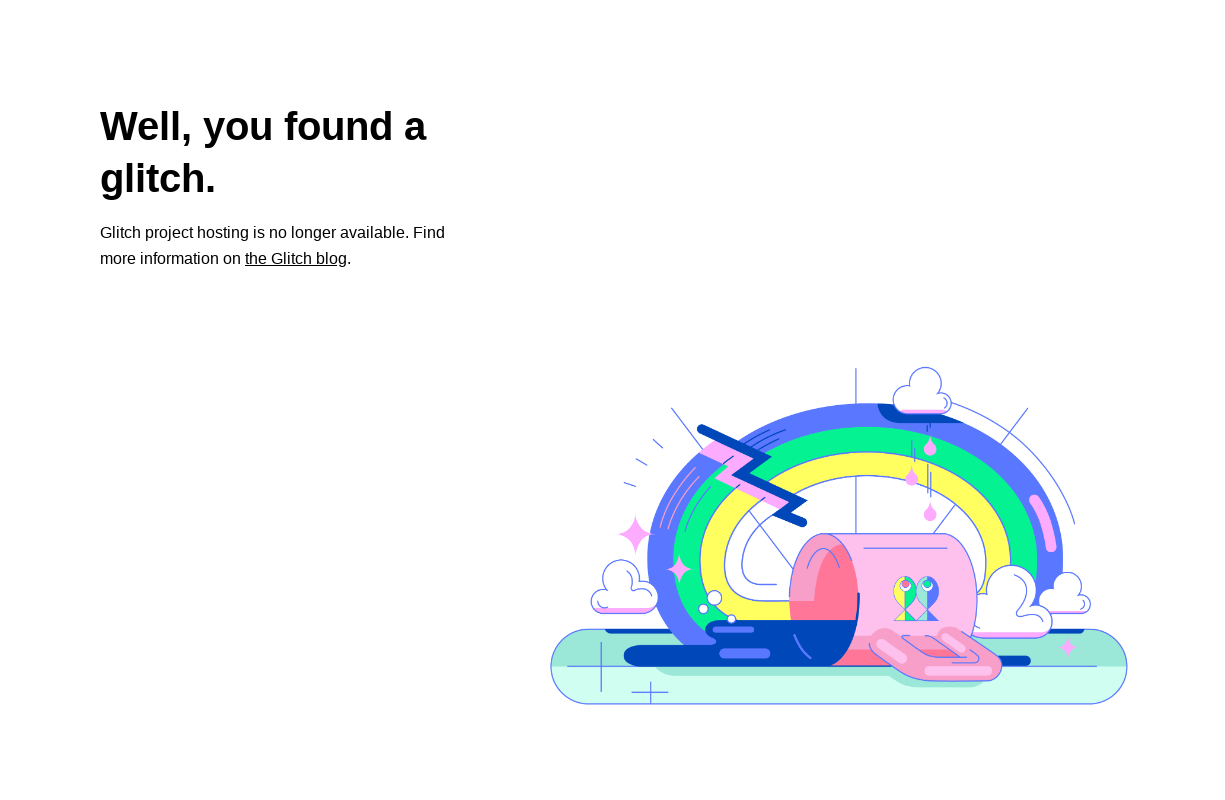

Resized viewport to 1275x800 for responsive design testing
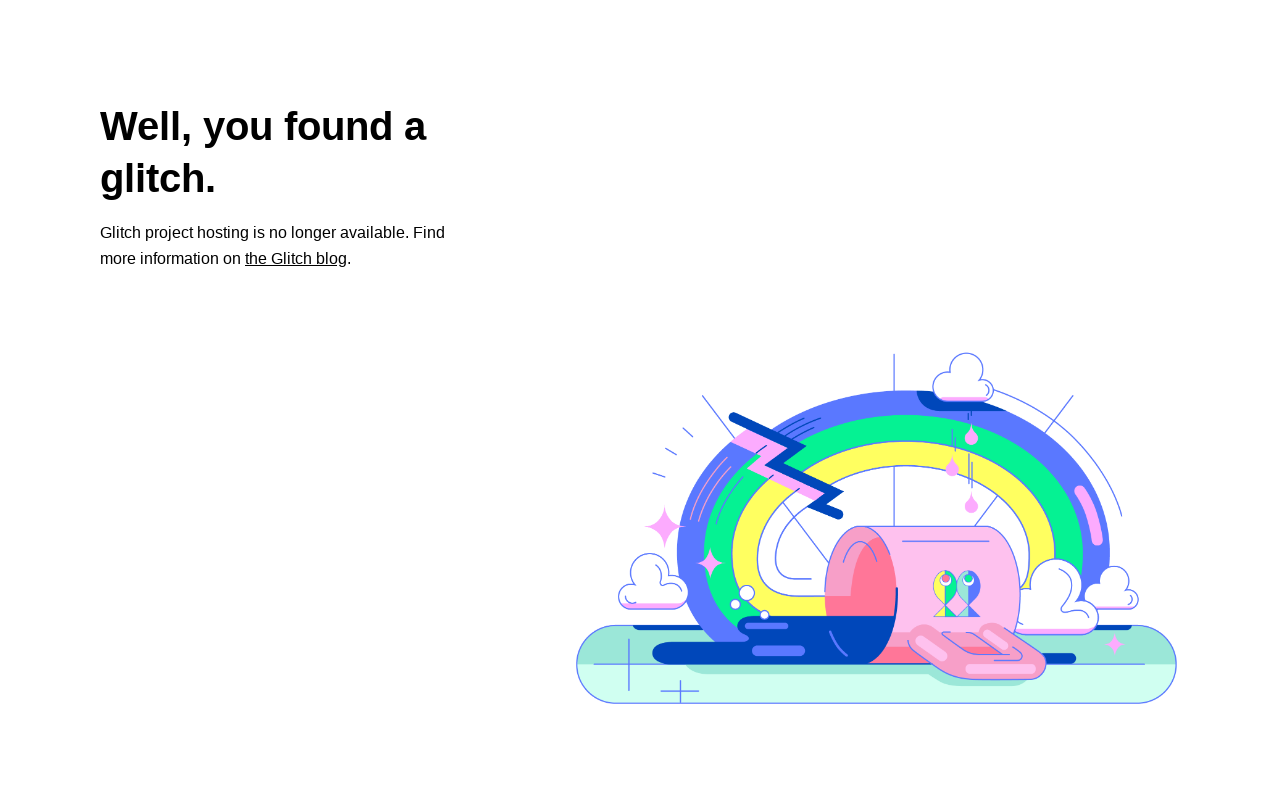

Waited 2000ms after completing viewport resize increments
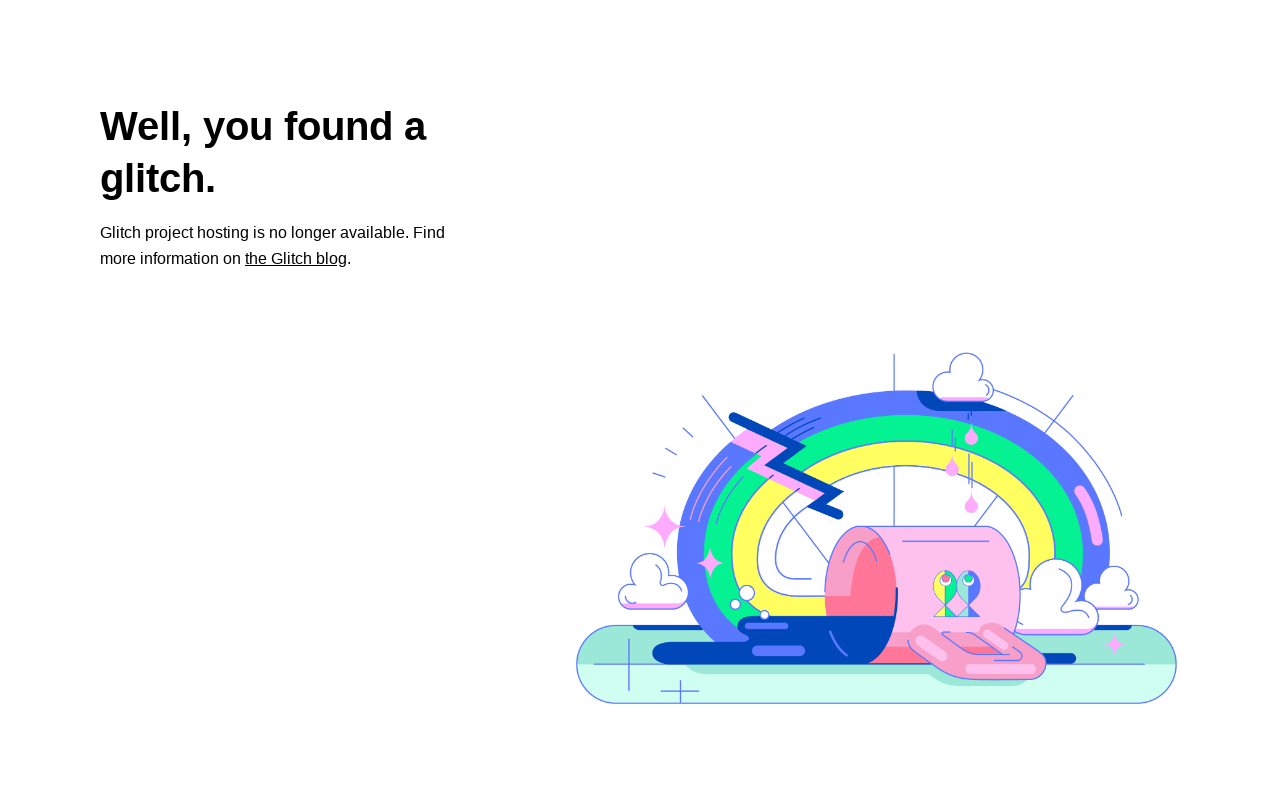

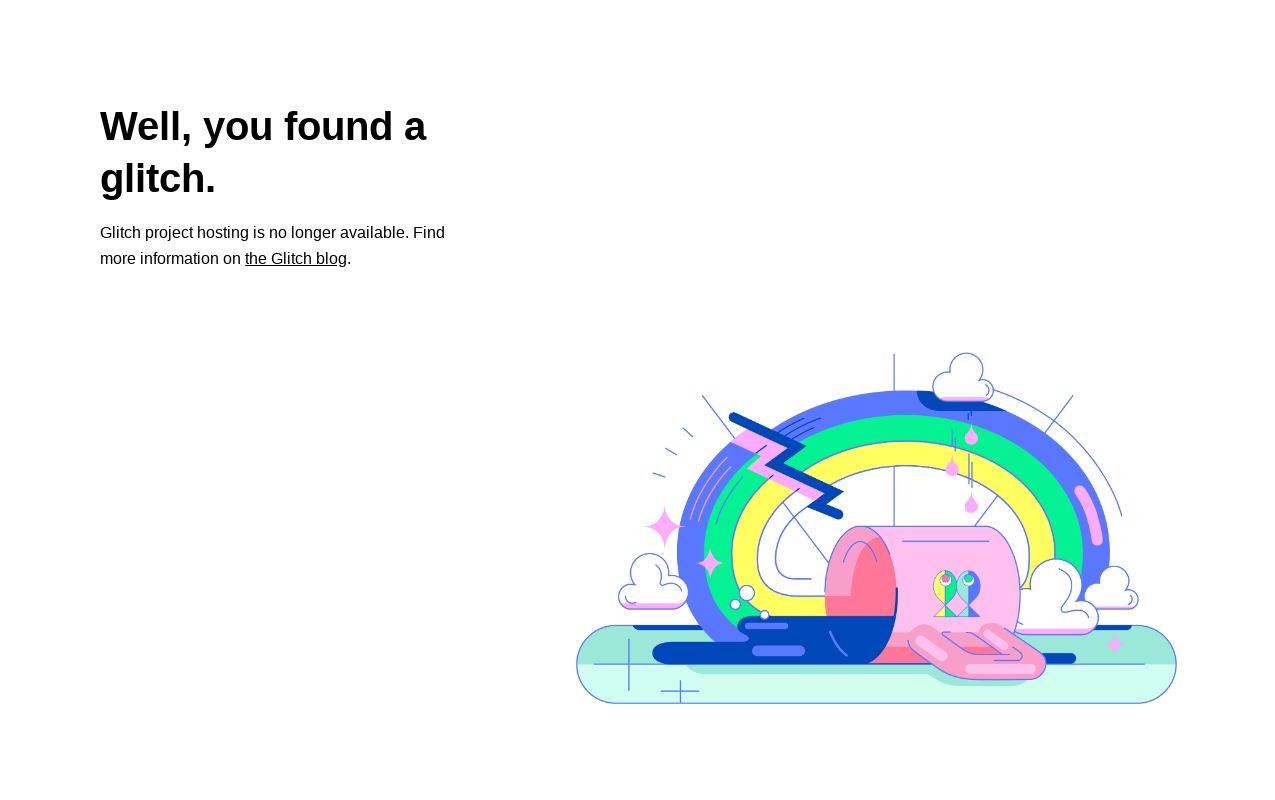